Tests alert handling functionality including simple alerts, confirmation dialogs, and prompt popups on a demo website

Starting URL: https://demoqa.com/alerts

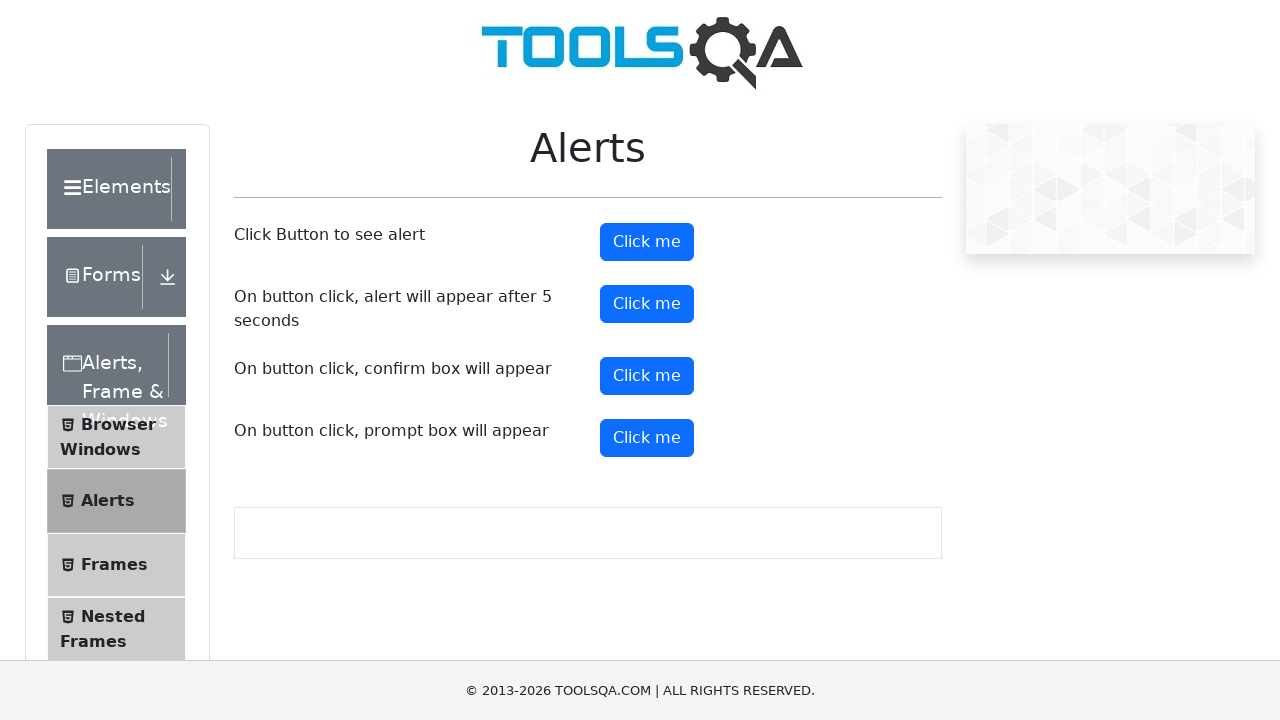

Scrolled down to reveal alert buttons
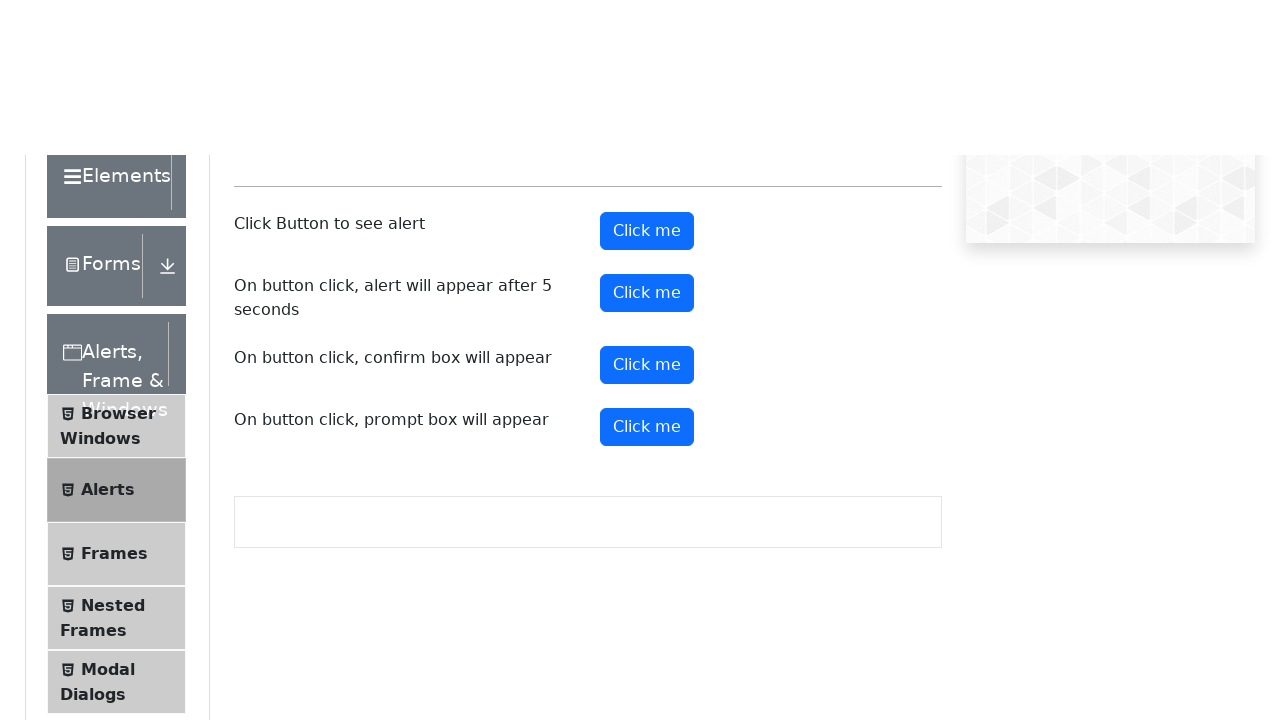

Clicked alert button at (647, 242) on button#alertButton
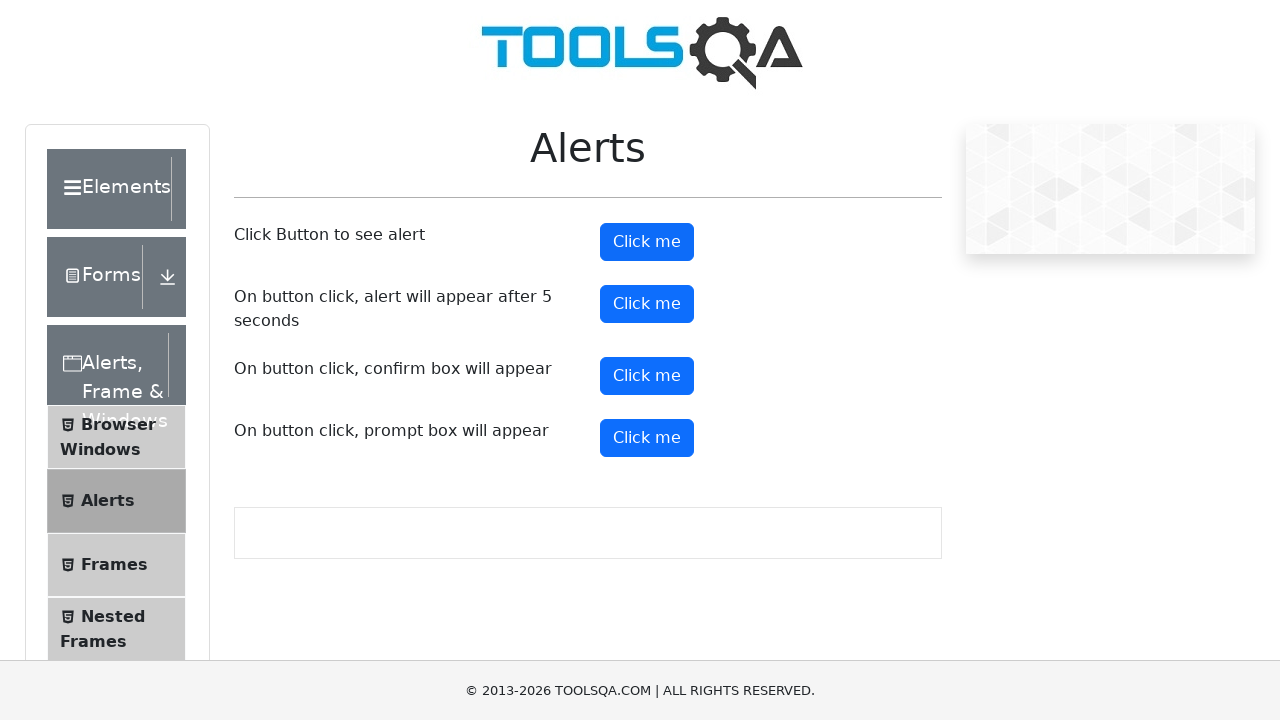

Accepted simple alert dialog
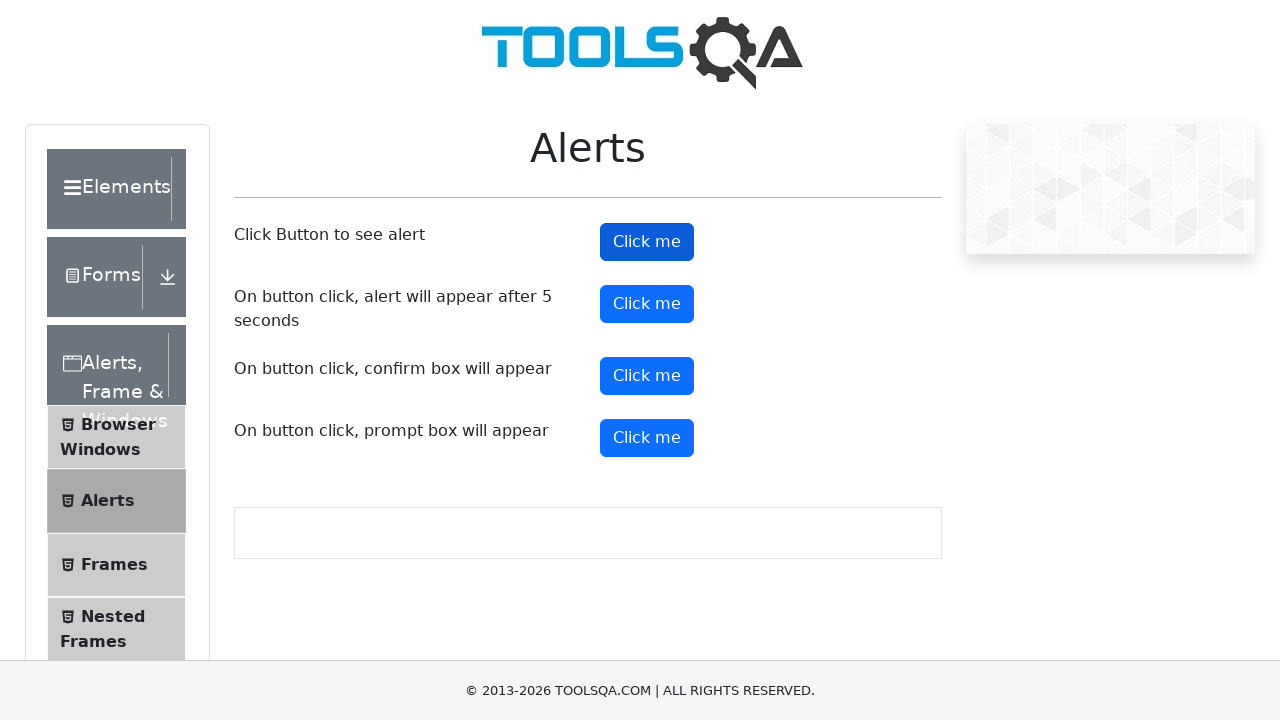

Clicked confirmation button at (647, 376) on button#confirmButton
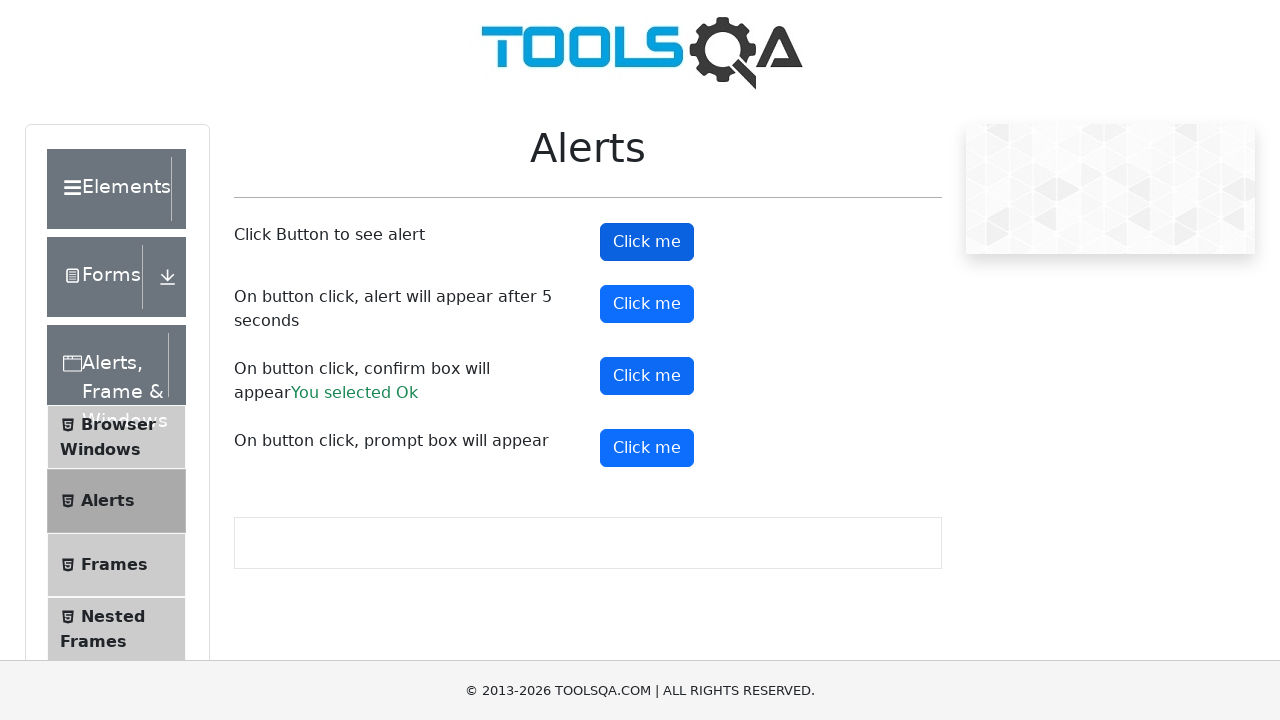

Dismissed confirmation dialog
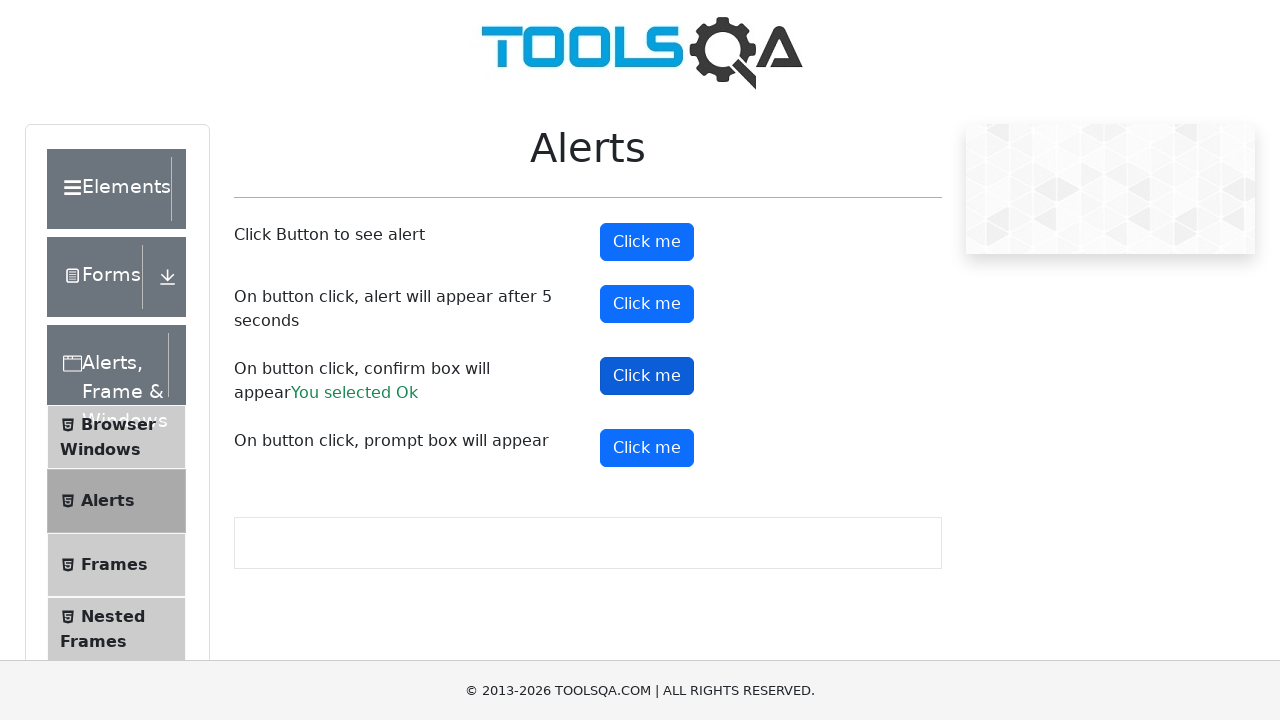

Clicked prompt button at (647, 448) on button#promtButton
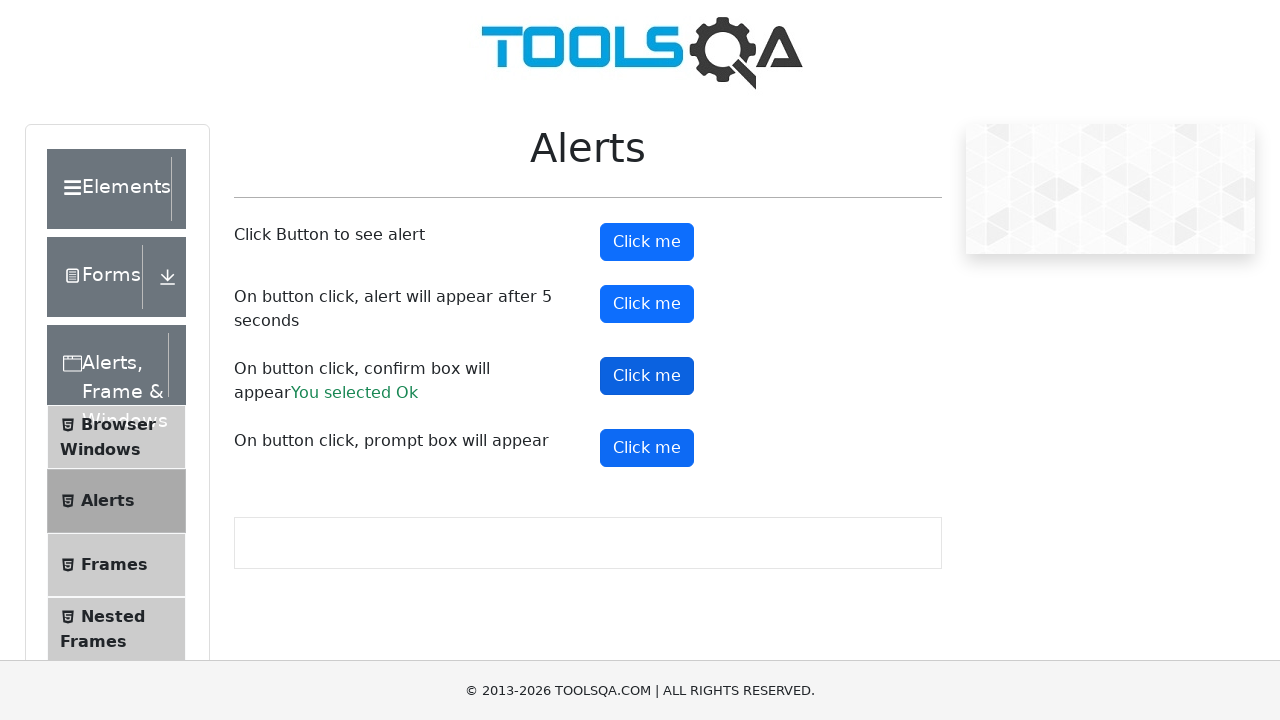

Accepted prompt dialog with text 'happy'
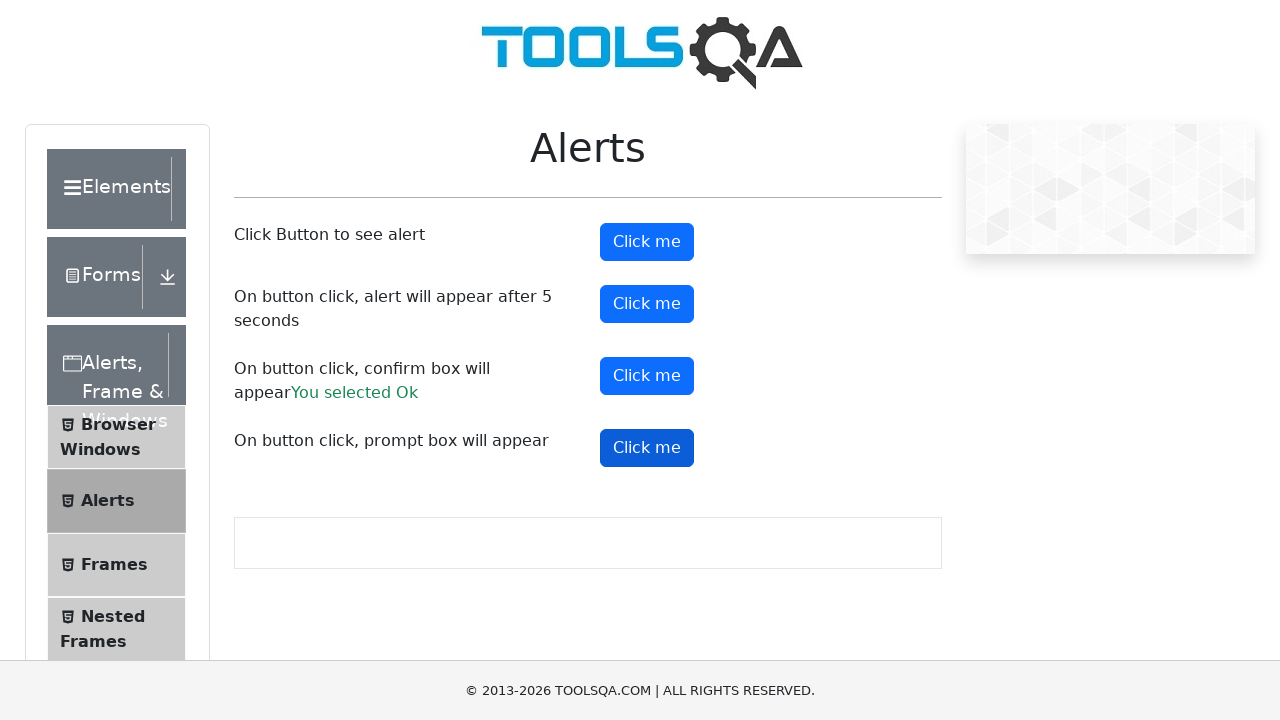

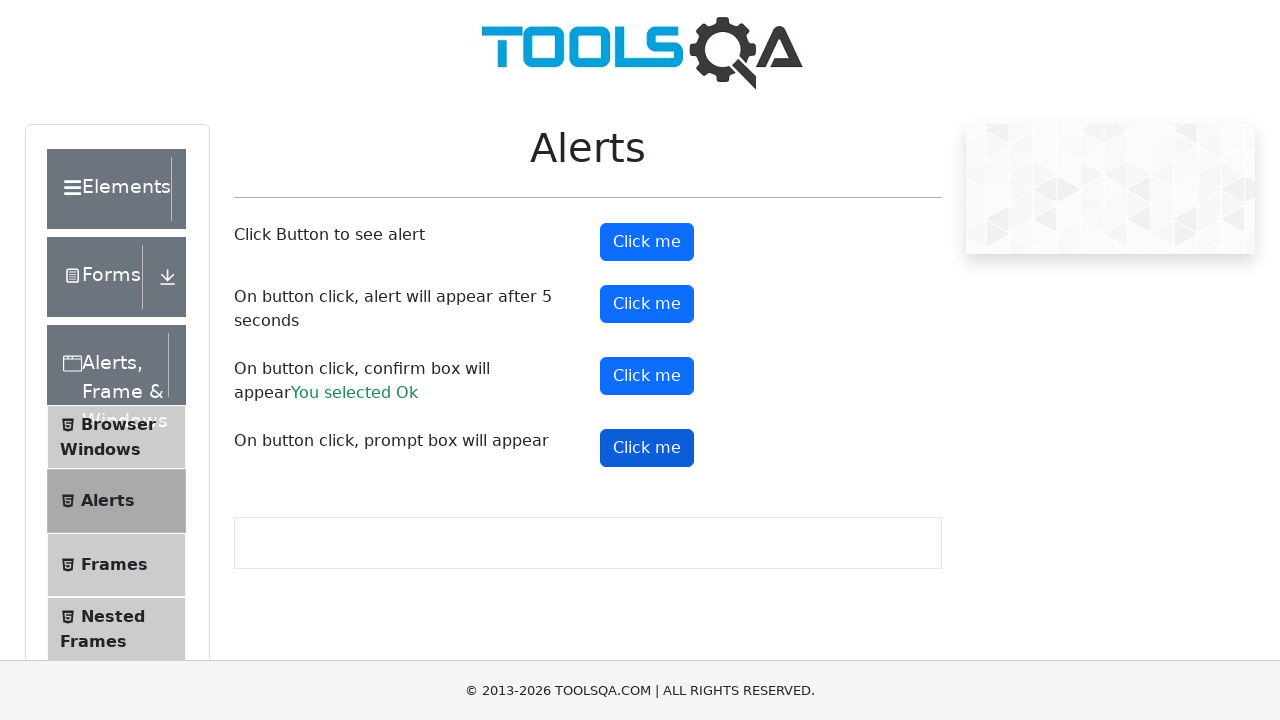